Tests drag and drop functionality on jQuery UI demo page by dragging an element and dropping it onto a target area

Starting URL: https://jqueryui.com/droppable/

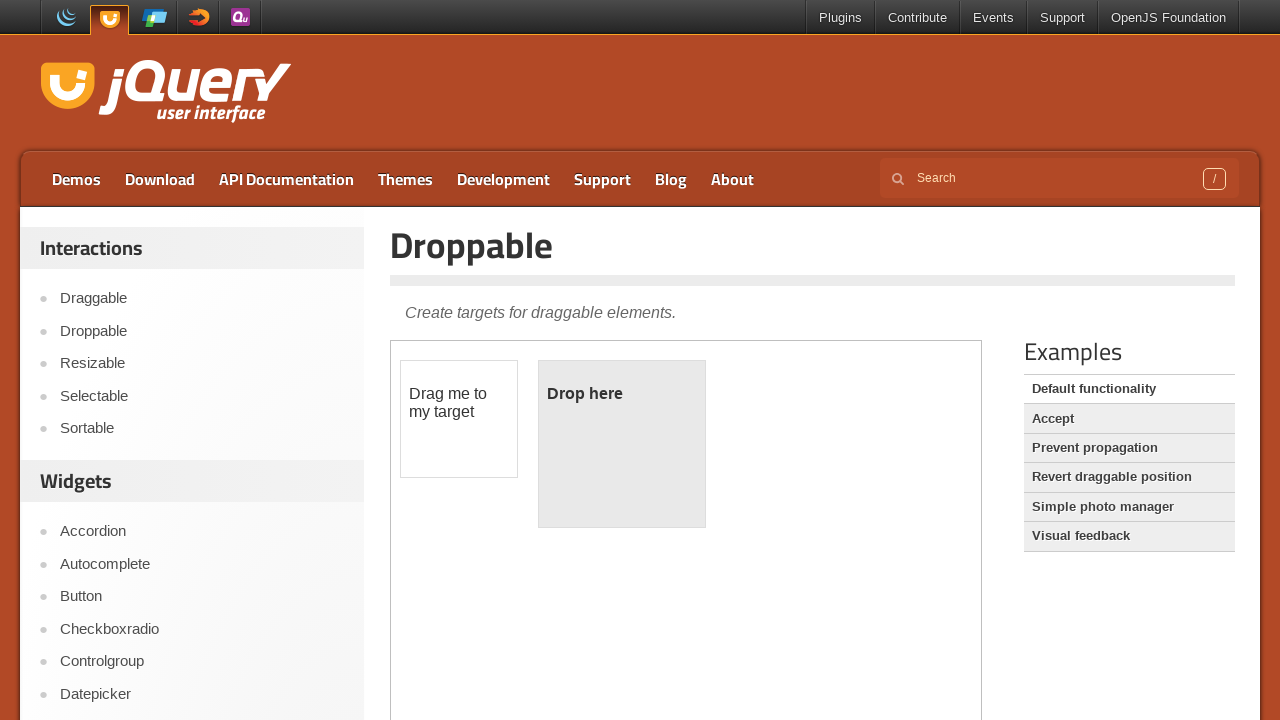

Navigated to jQuery UI droppable demo page
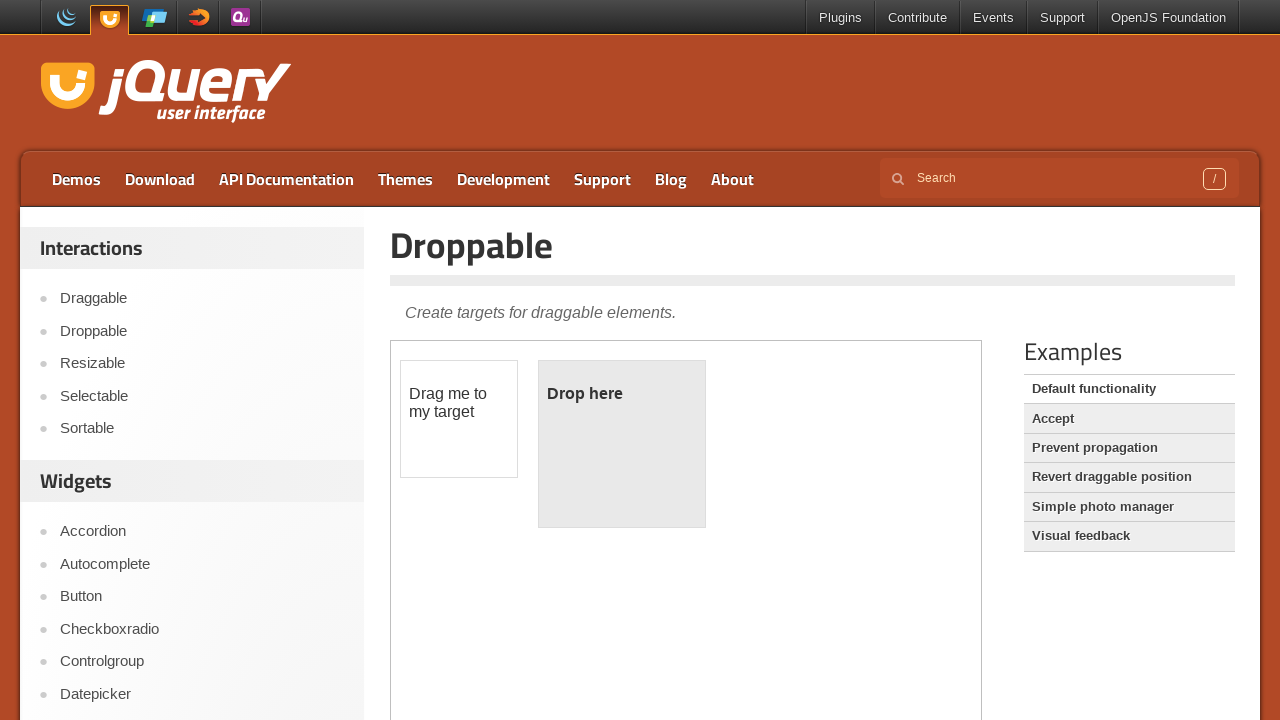

Located demo iframe
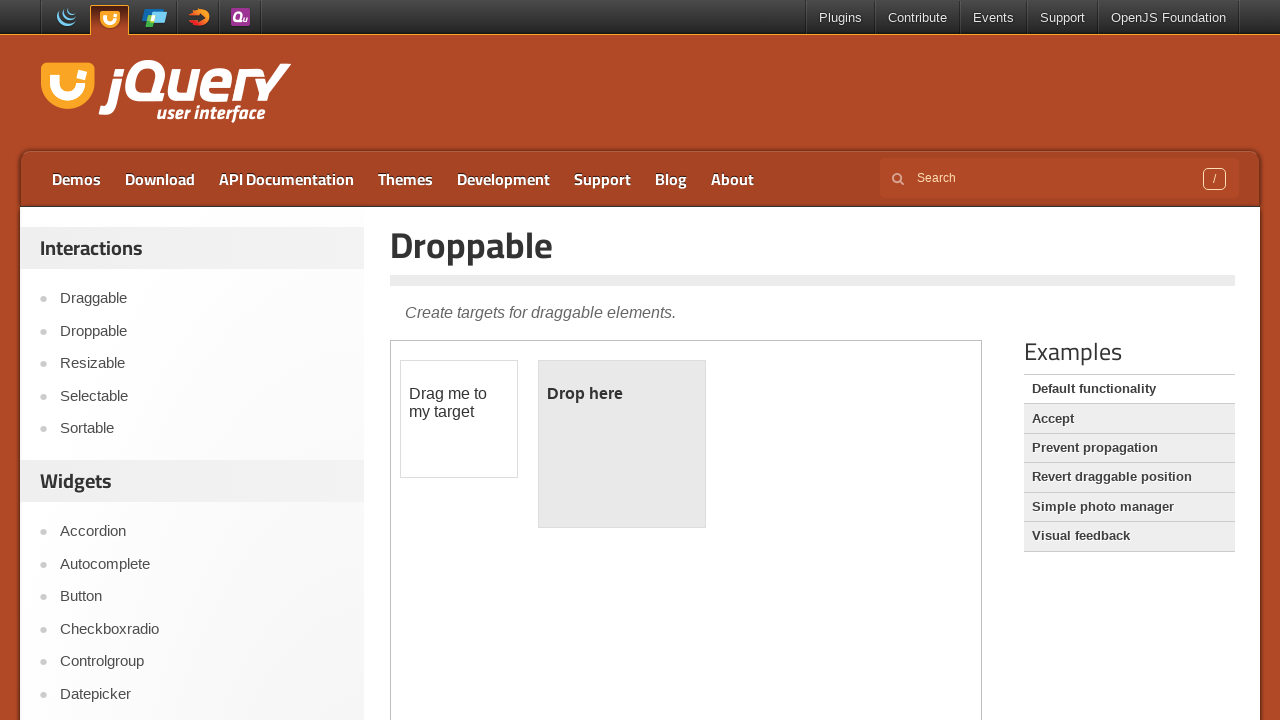

Located draggable element
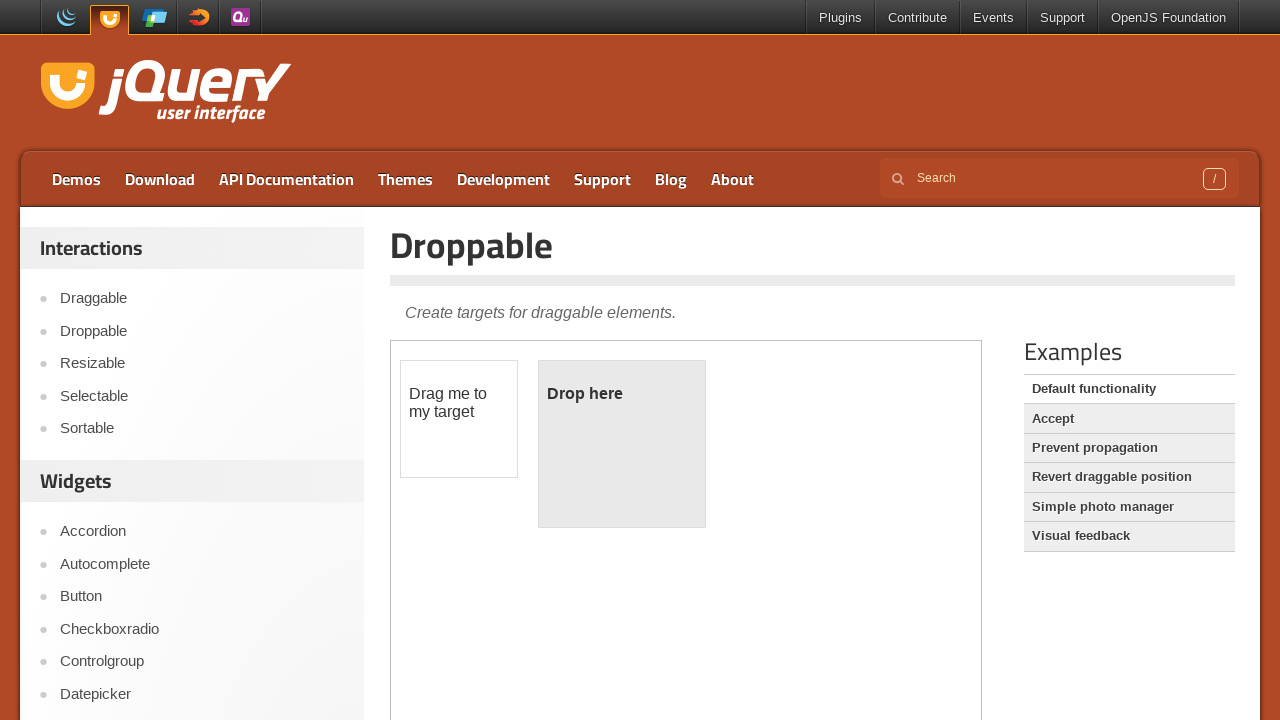

Located droppable target element
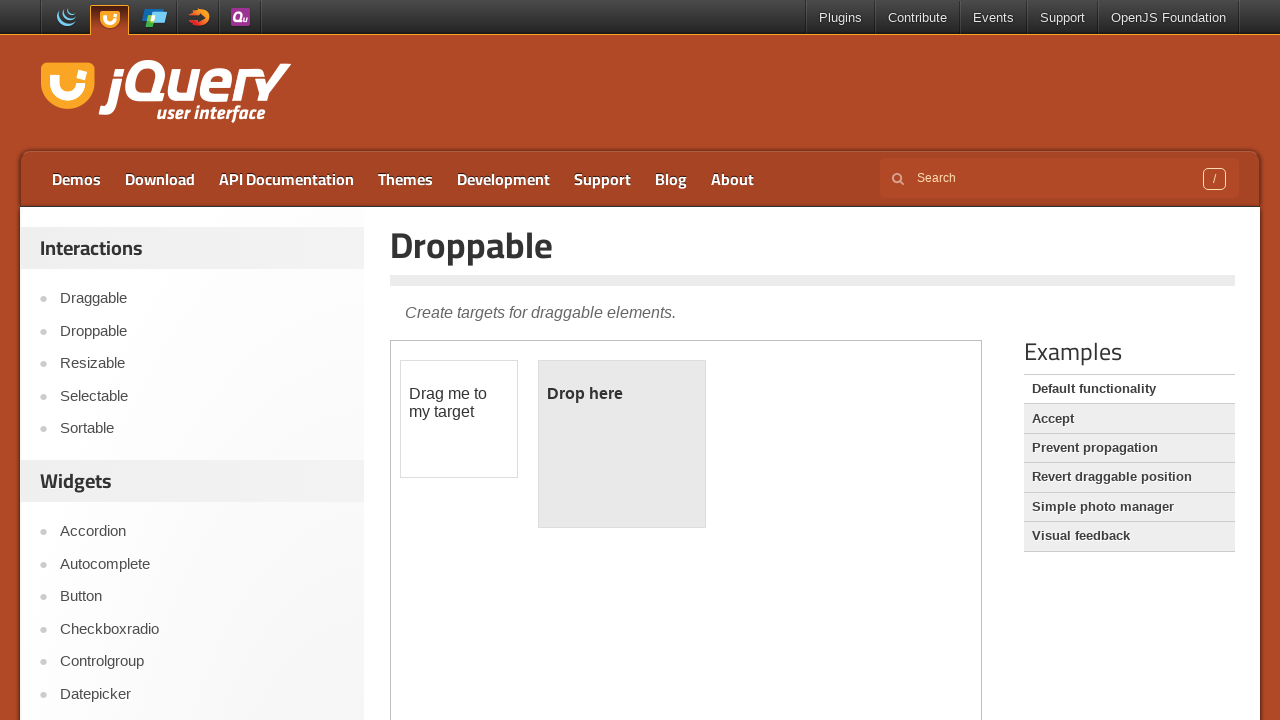

Dragged and dropped element onto target area at (622, 444)
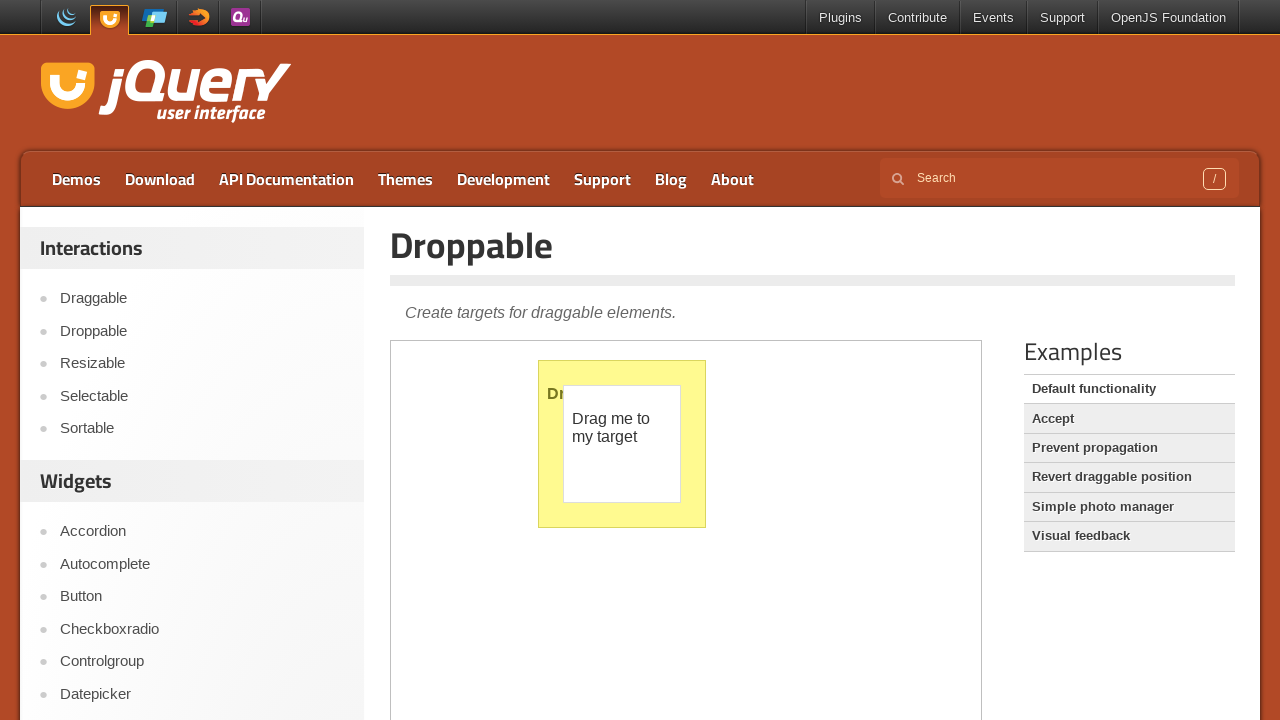

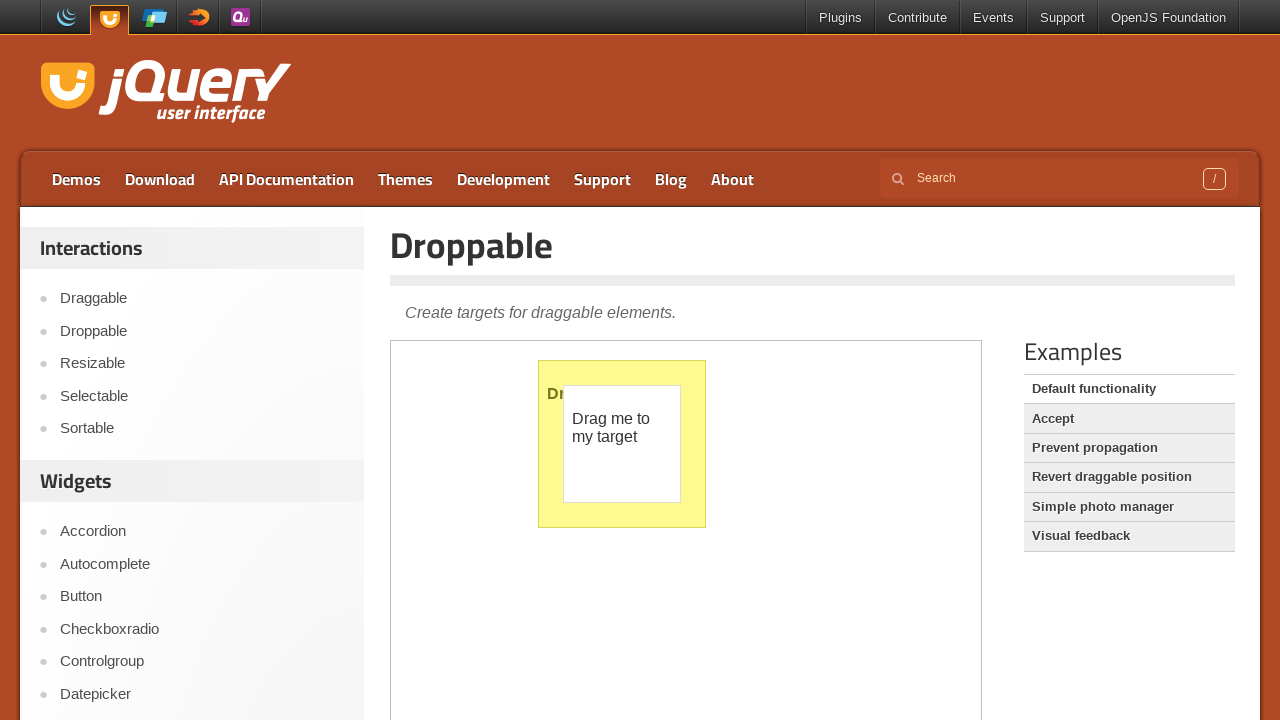